Navigates through multiple e-commerce websites and verifies that the page title is contained in the URL for each site

Starting URL: https://luluandgeorgia.com

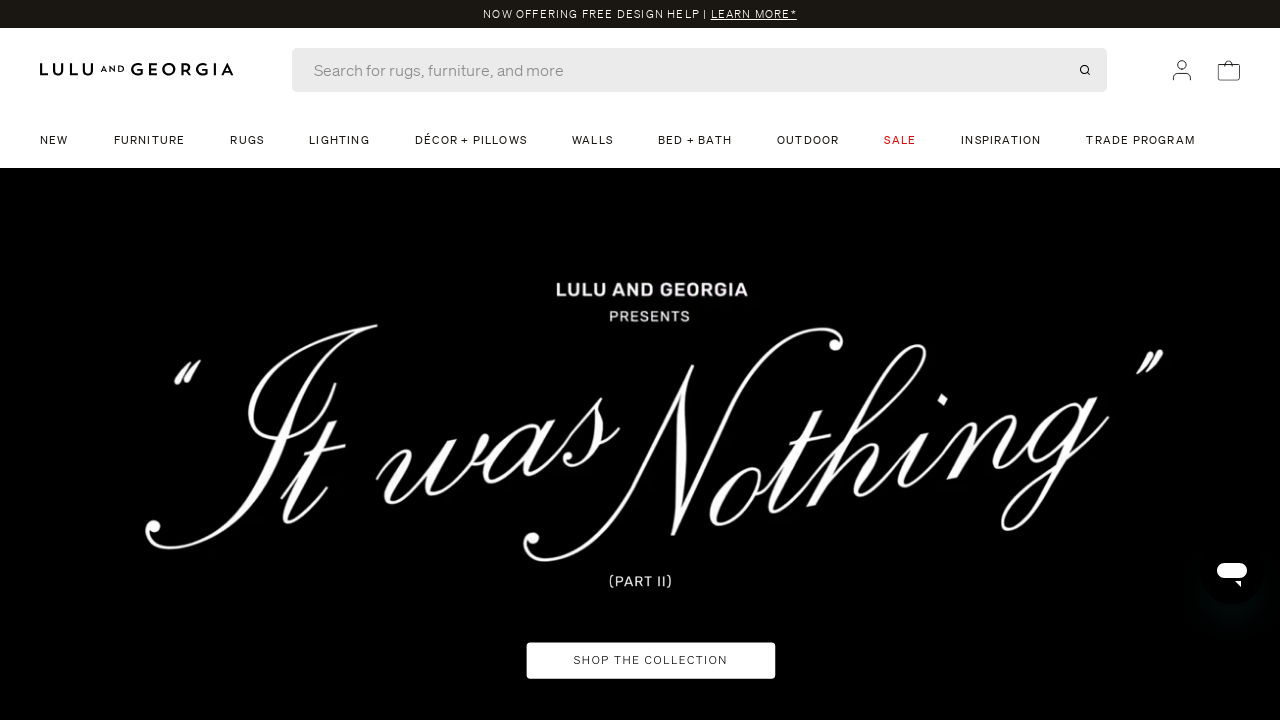

Retrieved current URL from page
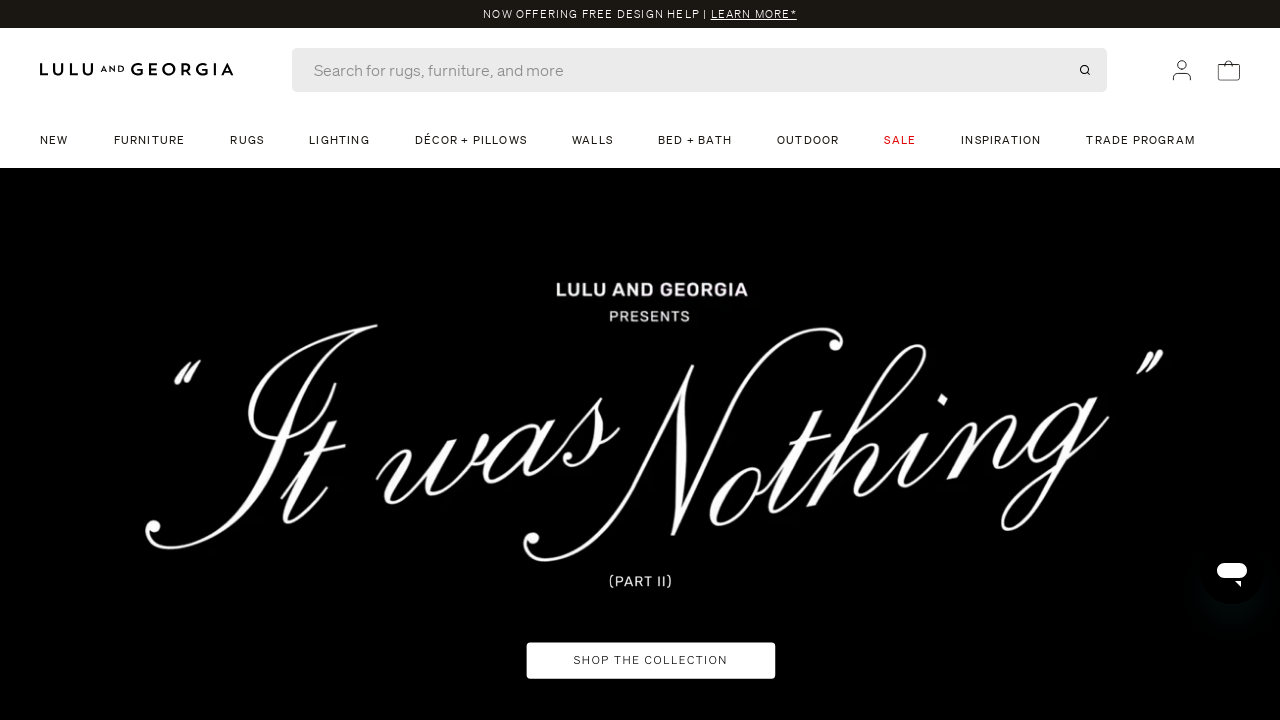

Retrieved and normalized page title
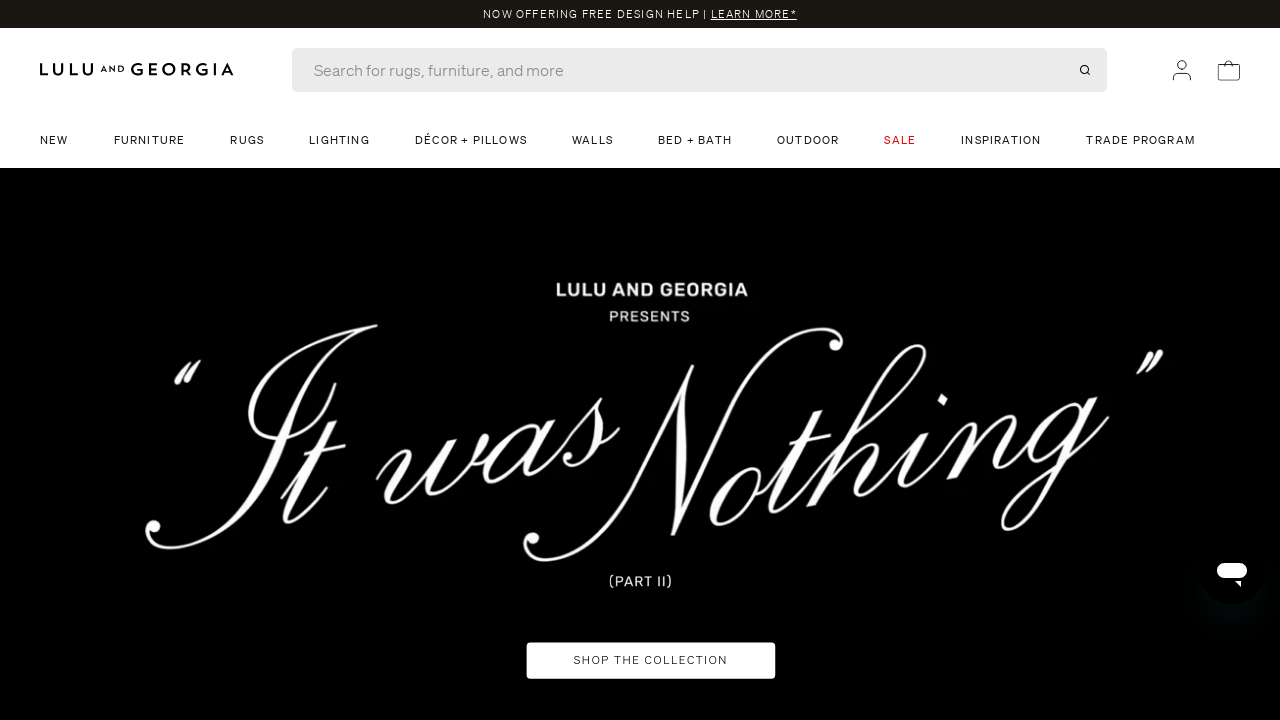

Title verification PASSED for https://luluandgeorgia.com - title found in URL
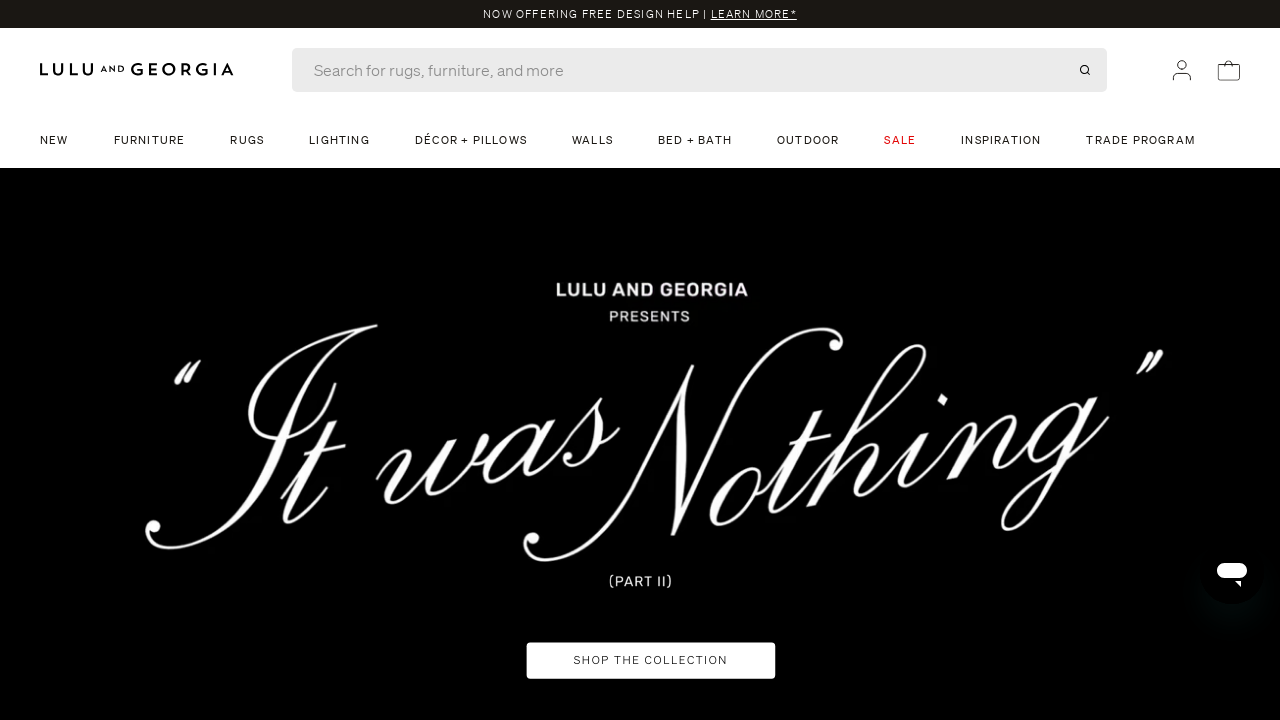

Navigated to https://wayfair.com/
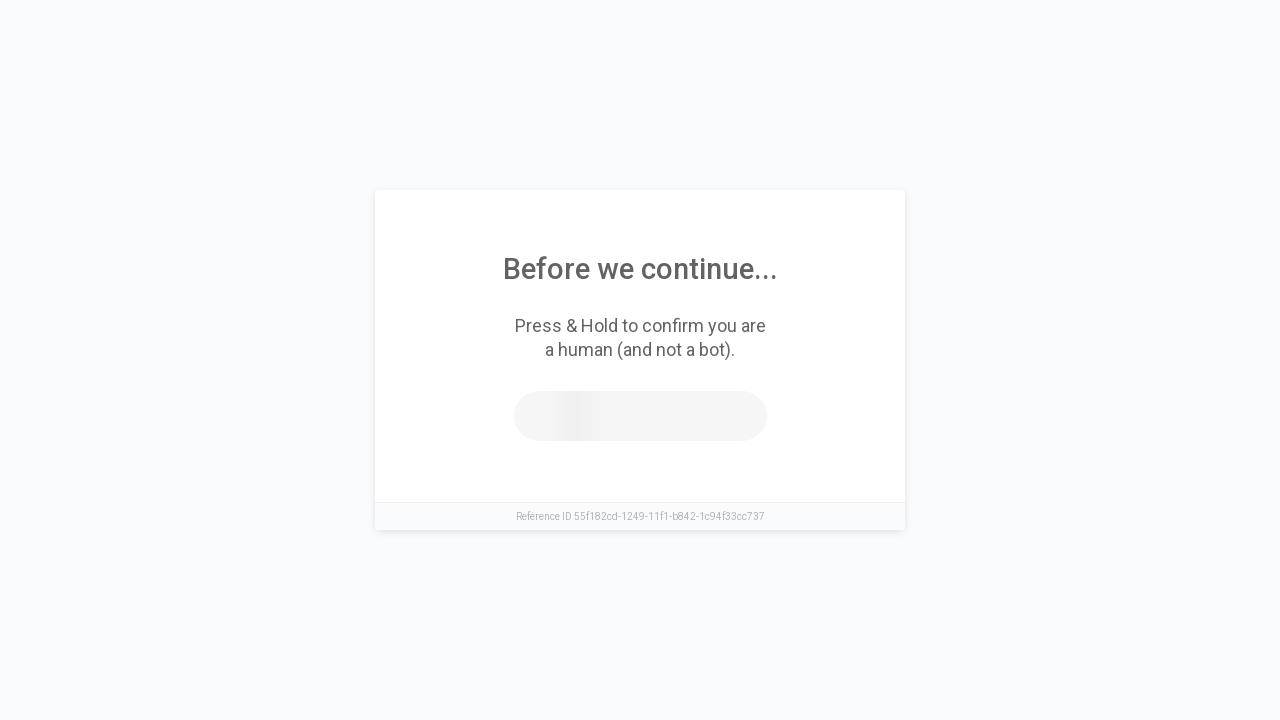

Retrieved current URL from page: https://www.wayfair.com/
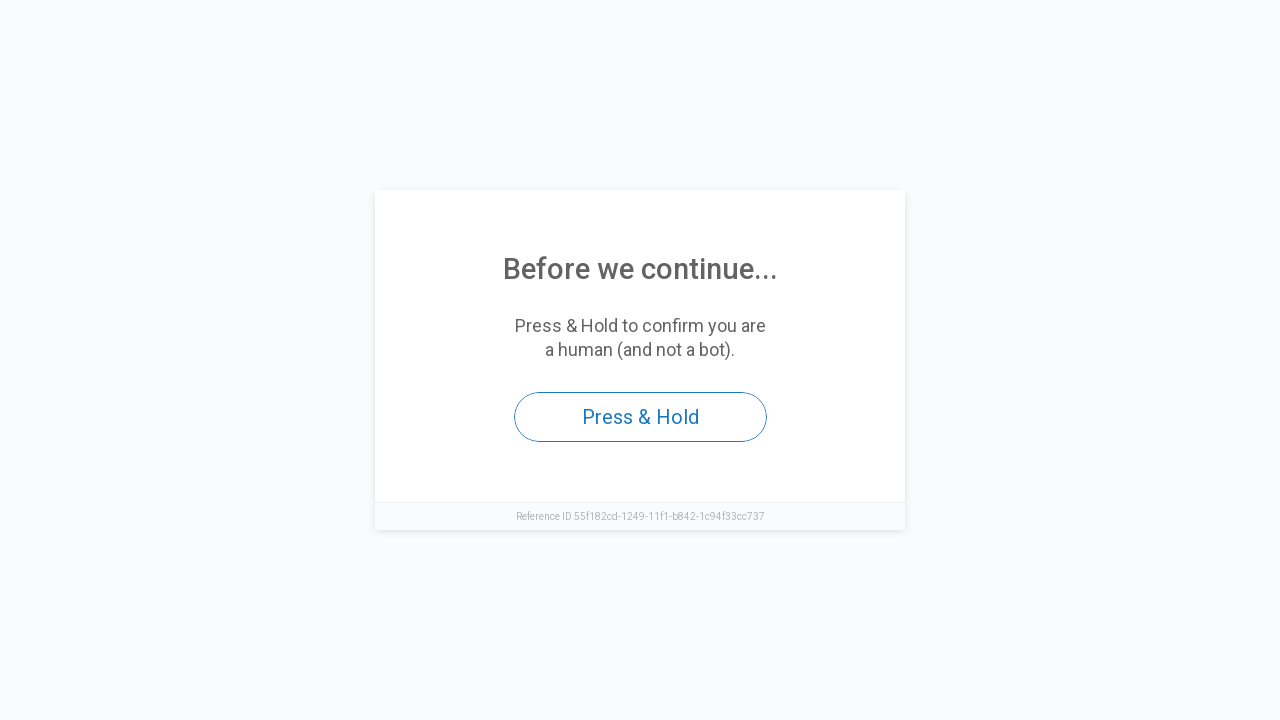

Retrieved and normalized page title: accesstothispagehasbeendenied
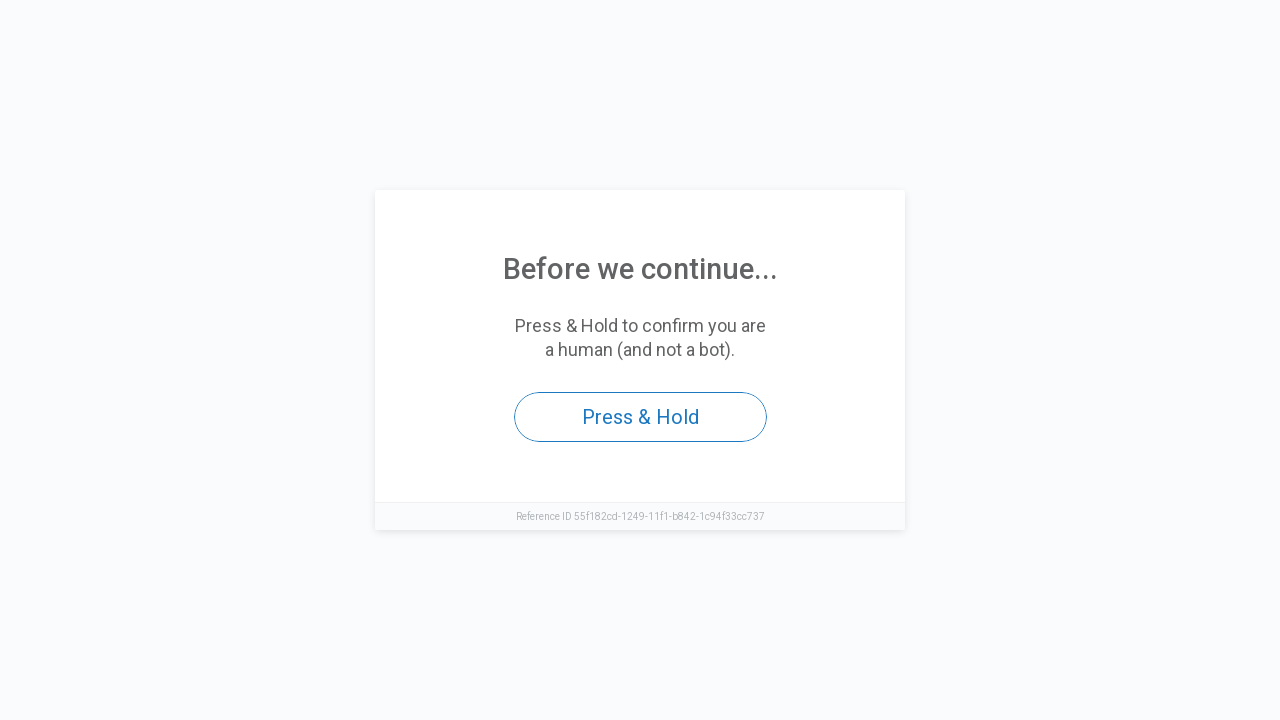

Title verification FAILED for https://wayfair.com/ - URL: https://www.wayfair.com/, Title: accesstothispagehasbeendenied
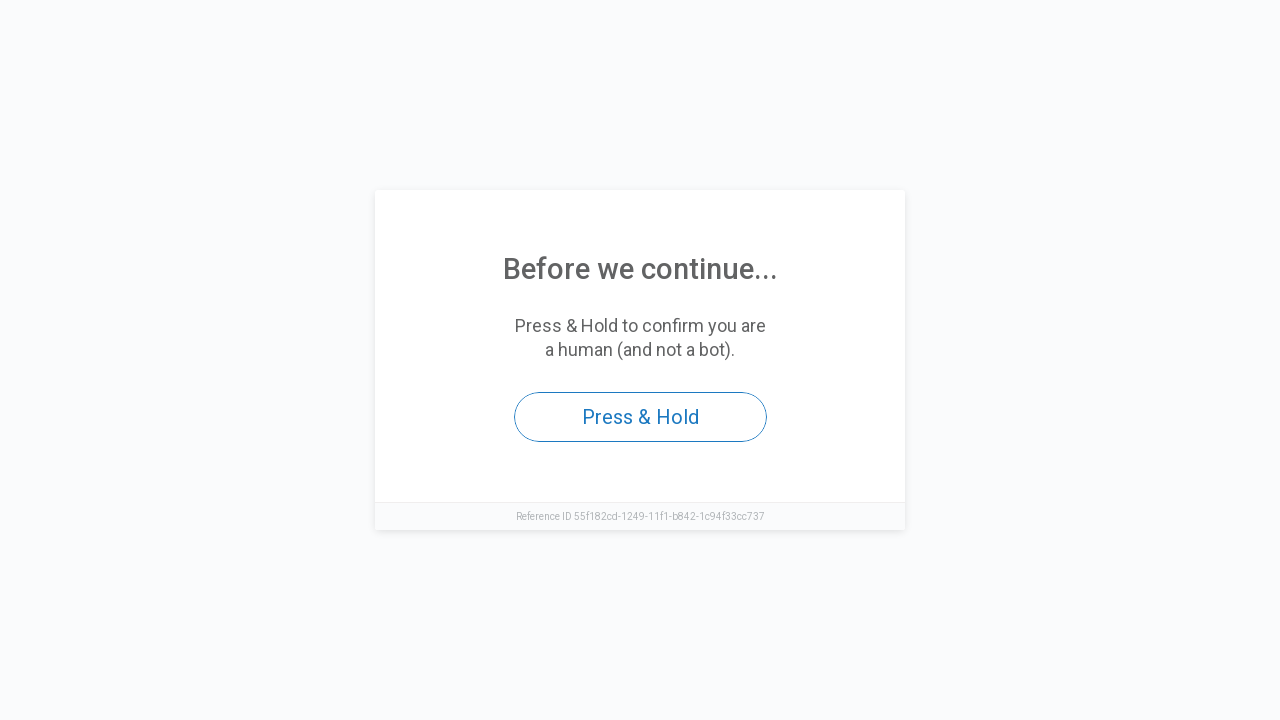

Navigated to https://walmart.com
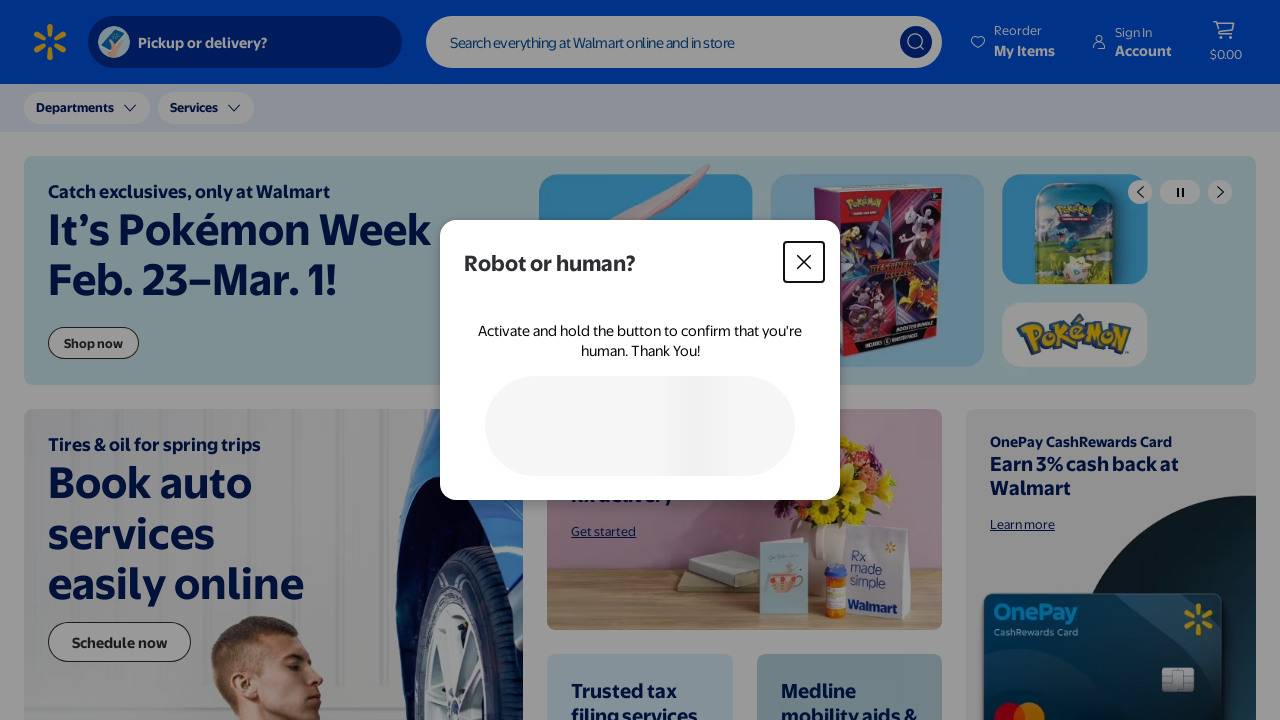

Retrieved current URL from page: https://www.walmart.com/
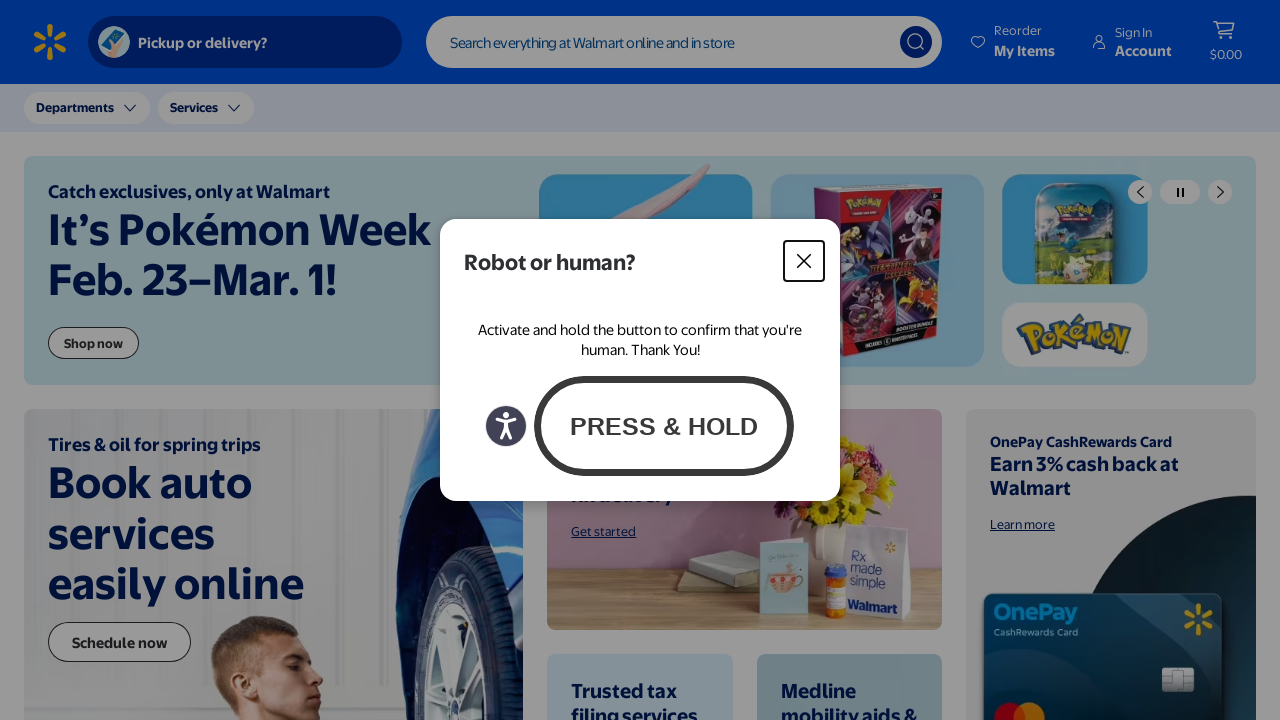

Retrieved and normalized page title: walmart|savemoney.livebetter.
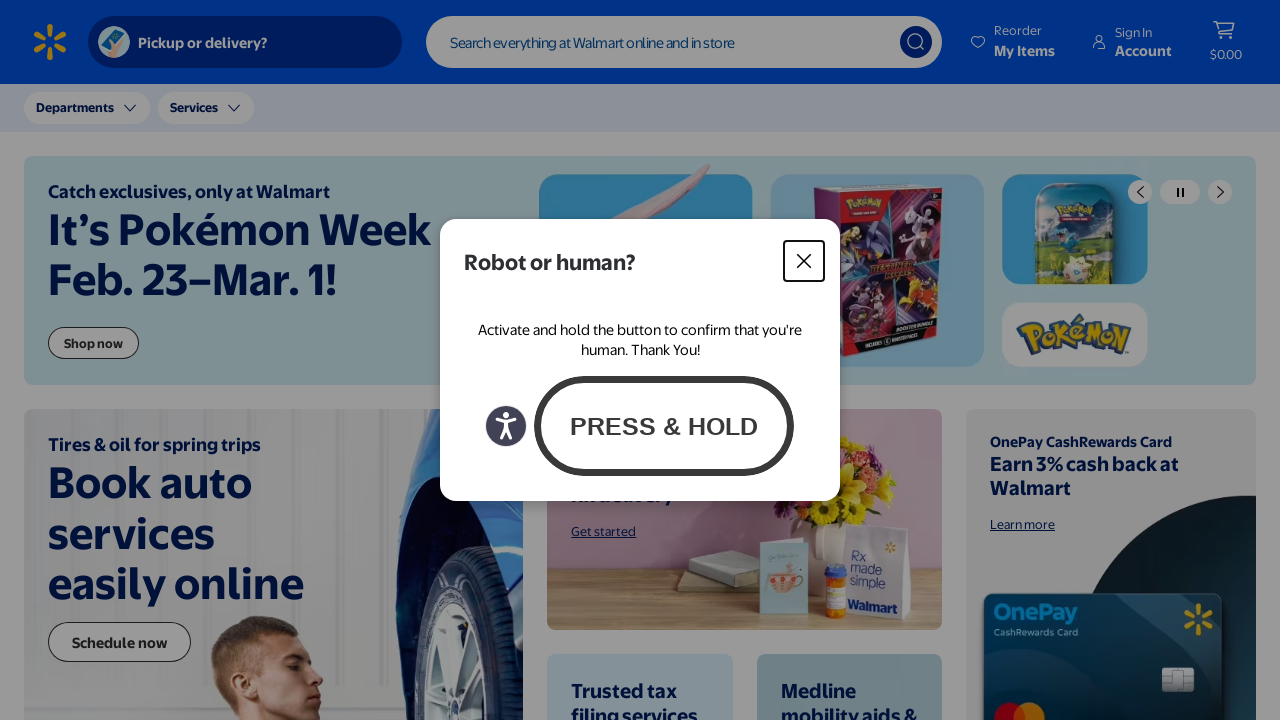

Title verification FAILED for https://walmart.com - URL: https://www.walmart.com/, Title: walmart|savemoney.livebetter.
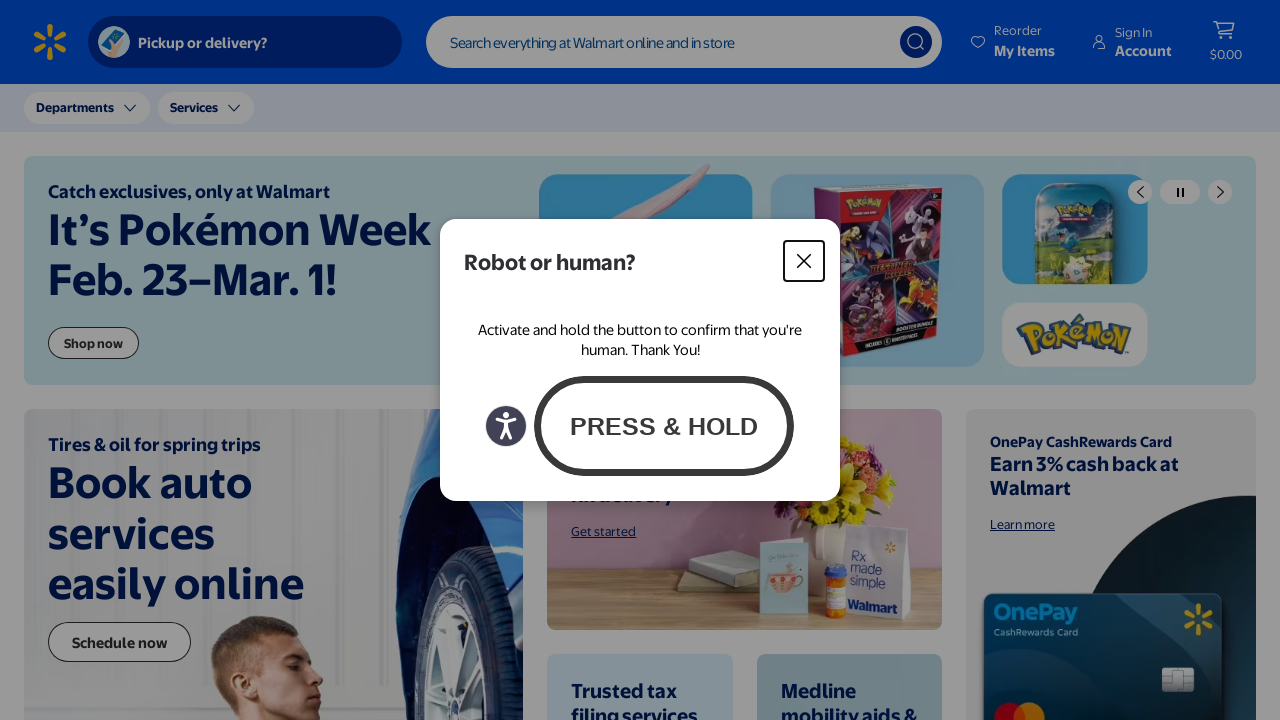

Navigated to https://westelm.com/
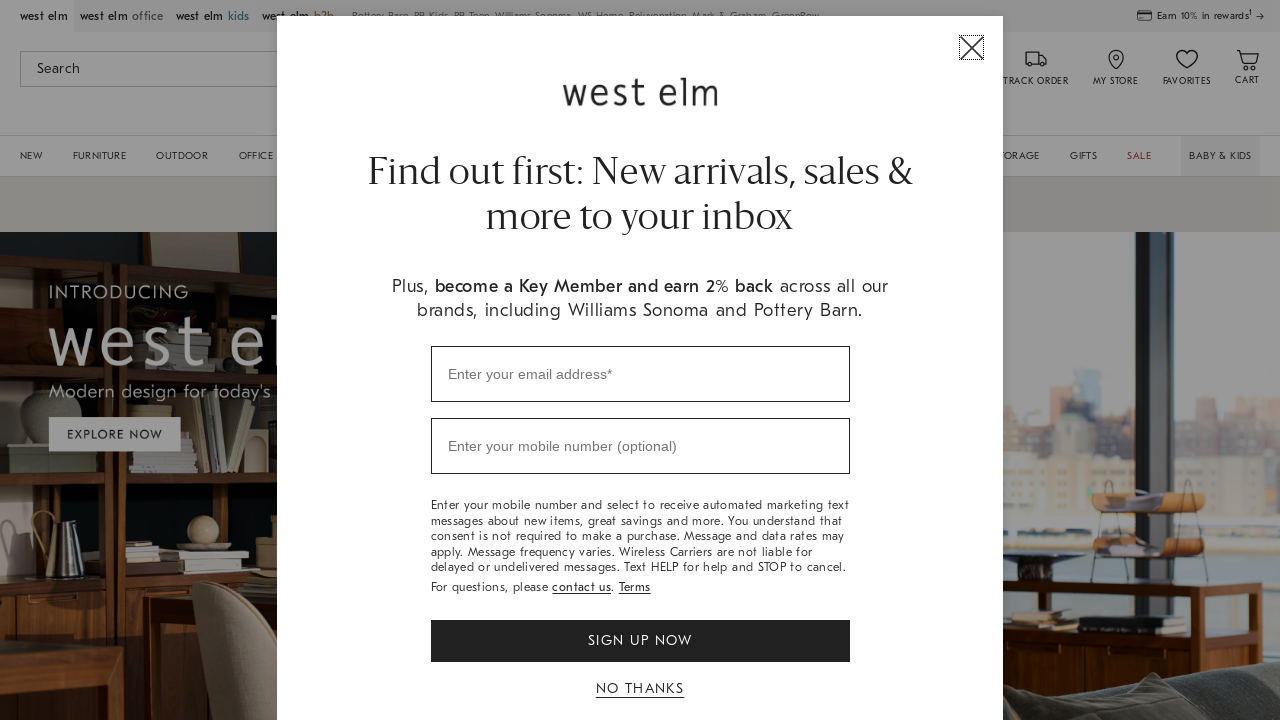

Retrieved current URL from page: https://www.westelm.com/
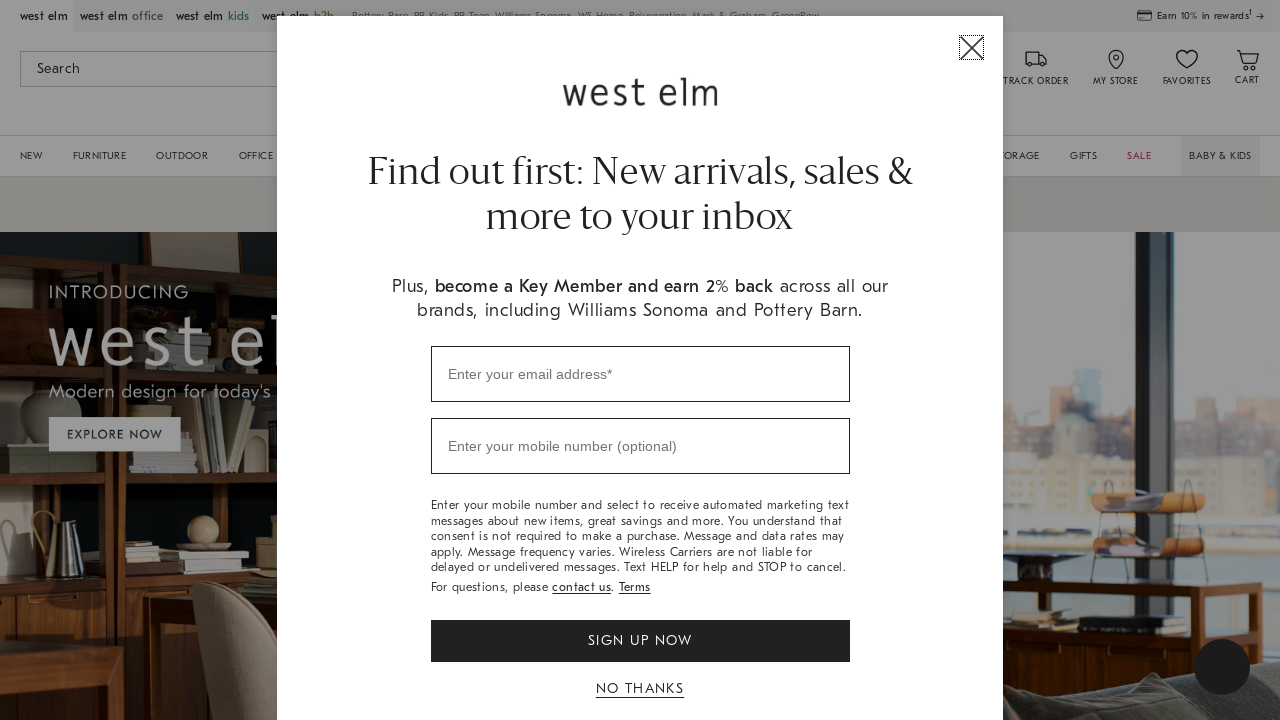

Retrieved and normalized page title: westelm:modernfurniture,homedecor,lighting&more
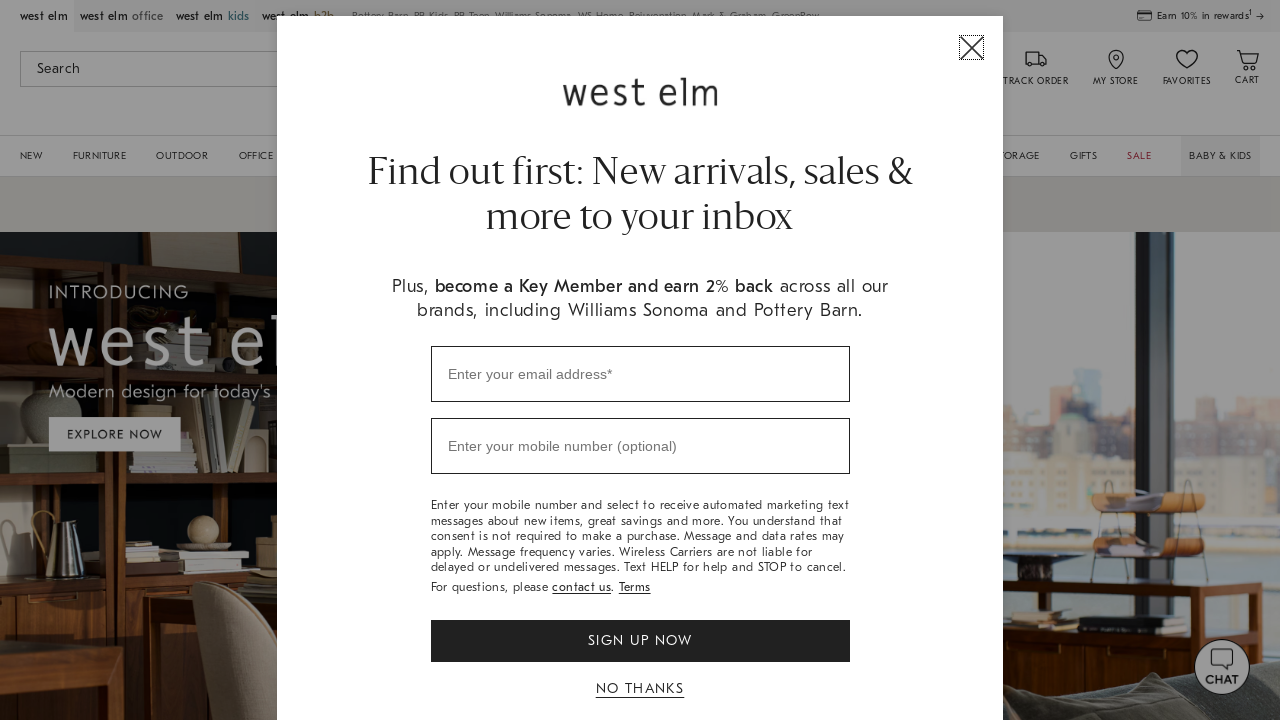

Title verification FAILED for https://westelm.com/ - URL: https://www.westelm.com/, Title: westelm:modernfurniture,homedecor,lighting&more
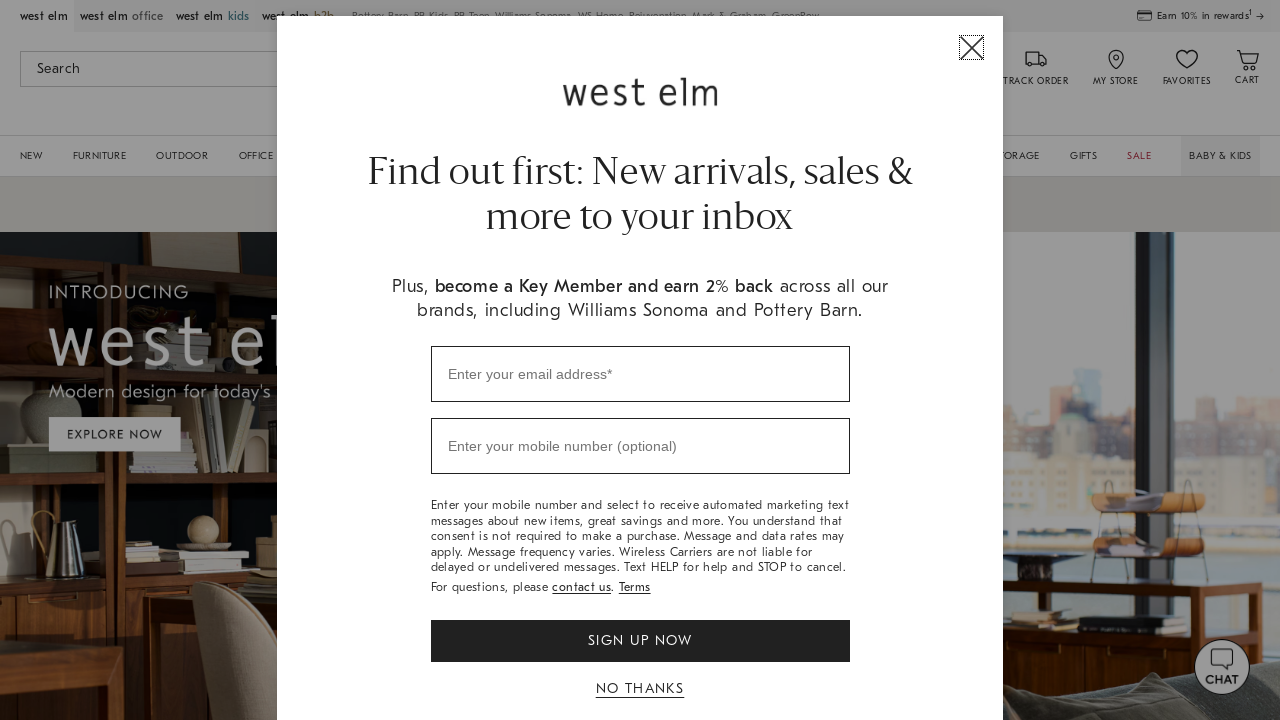

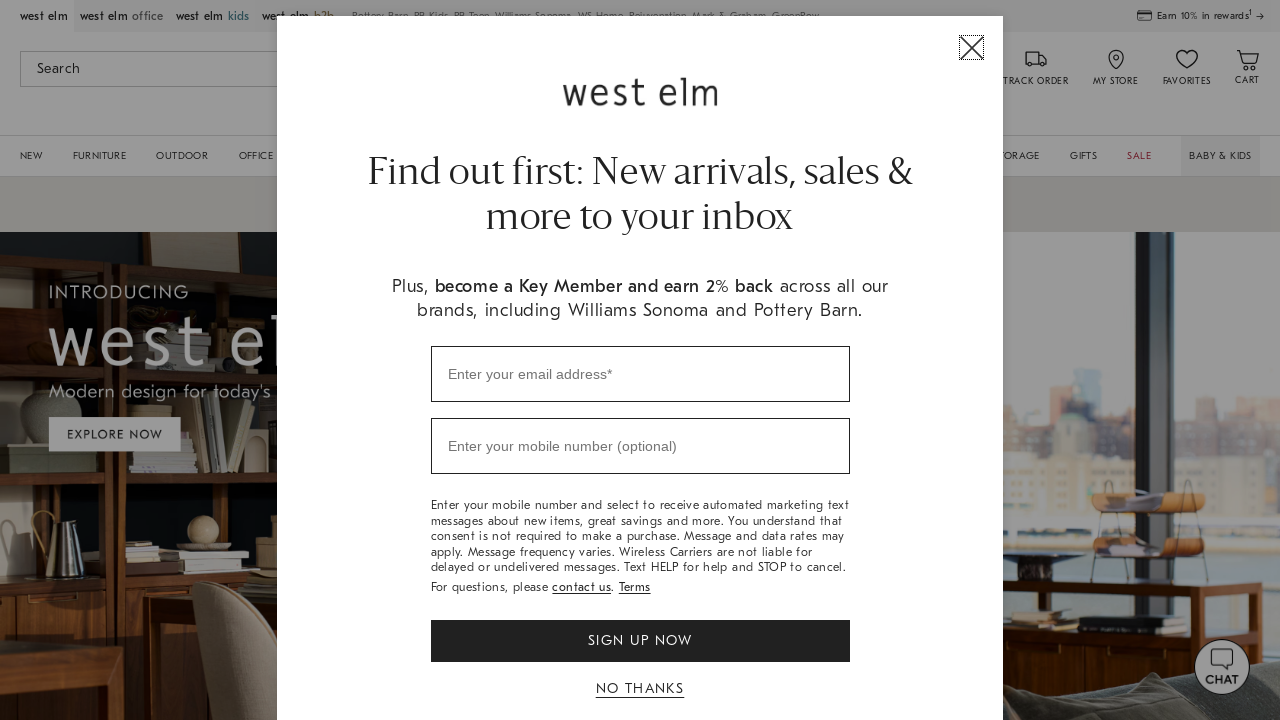